Tests that the leaderboard page loads within an acceptable time frame by navigating to the page and measuring load time

Starting URL: https://cs455-assignment-1.github.io/StackNServe/Leaderboard

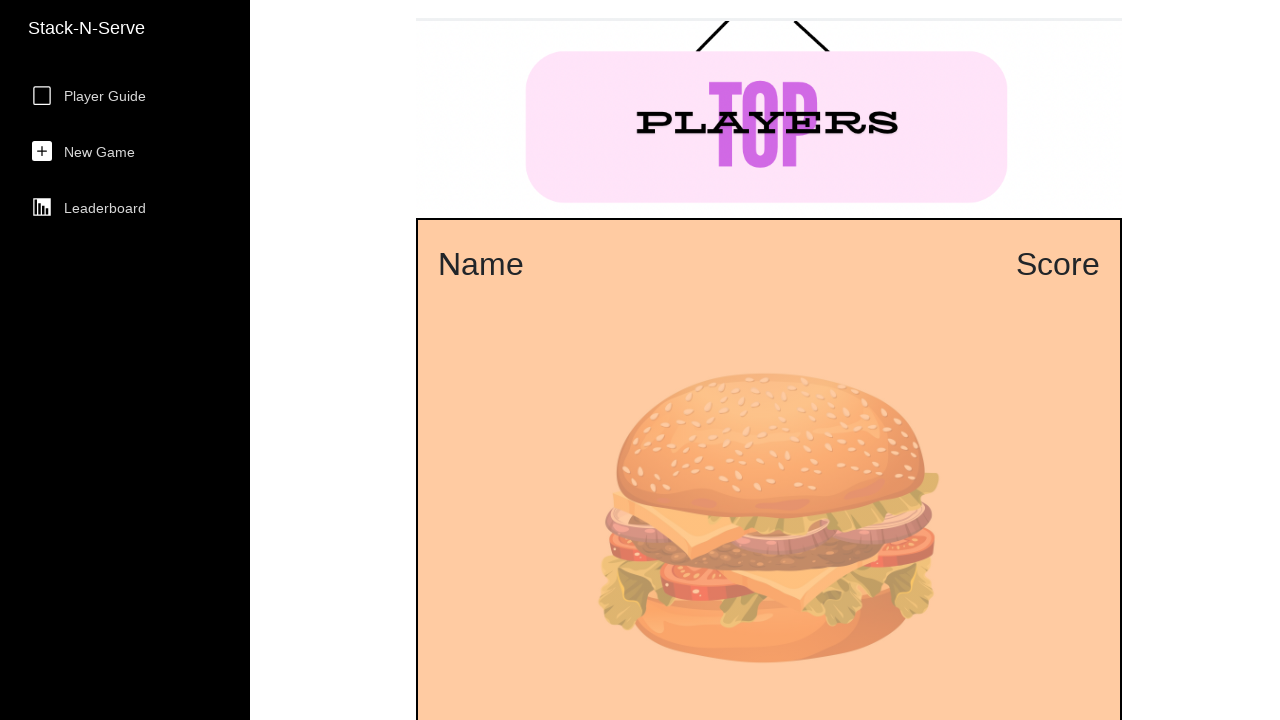

Navigated to leaderboard page at https://cs455-assignment-1.github.io/StackNServe/Leaderboard
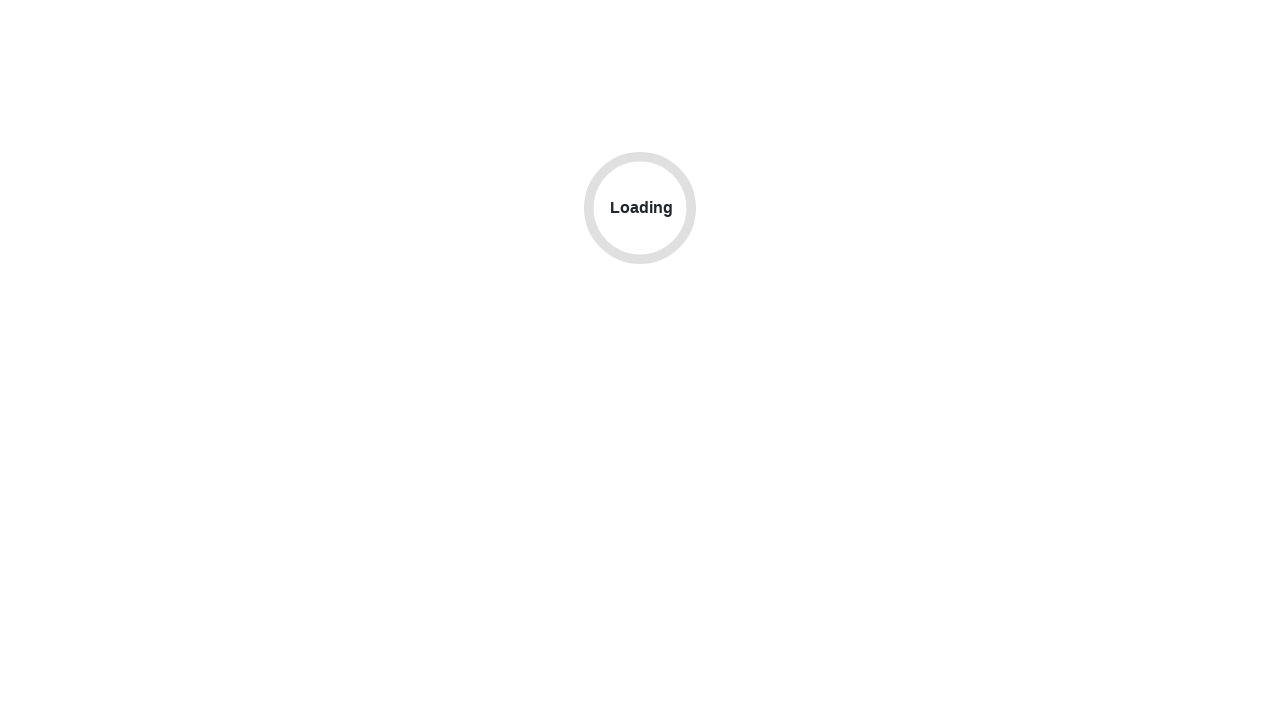

Verified page title contains 'StackNServe'
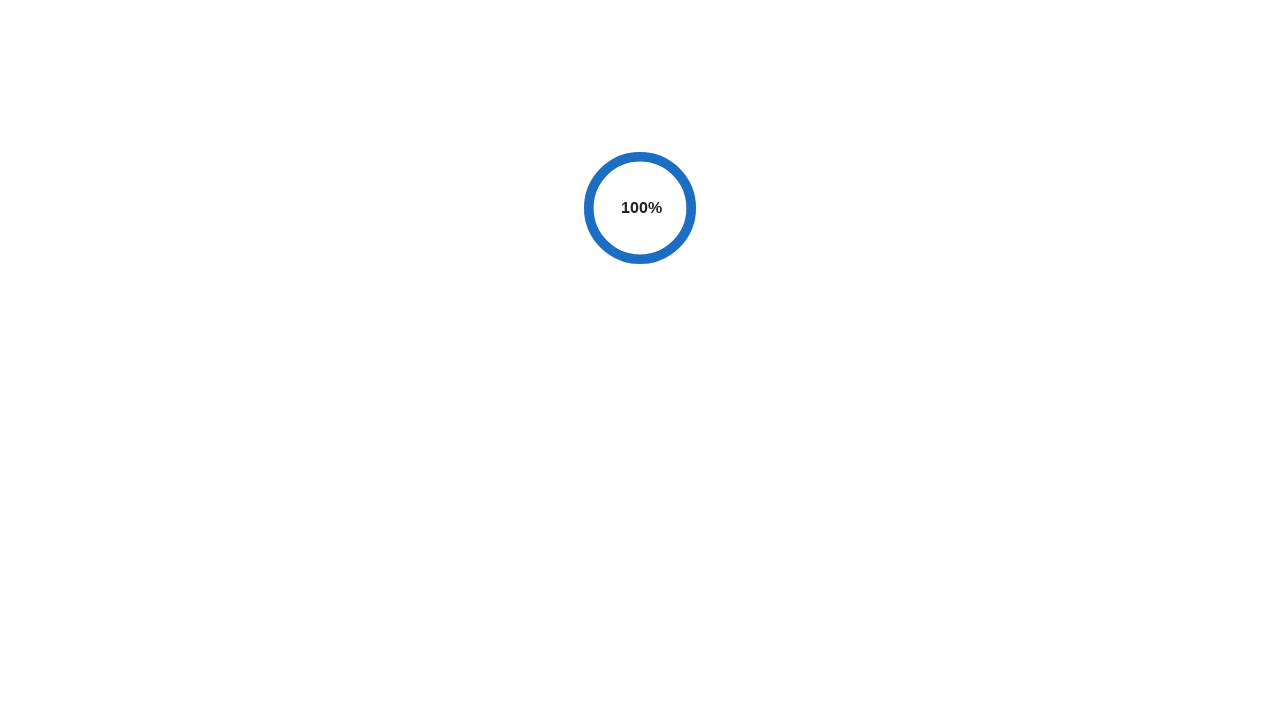

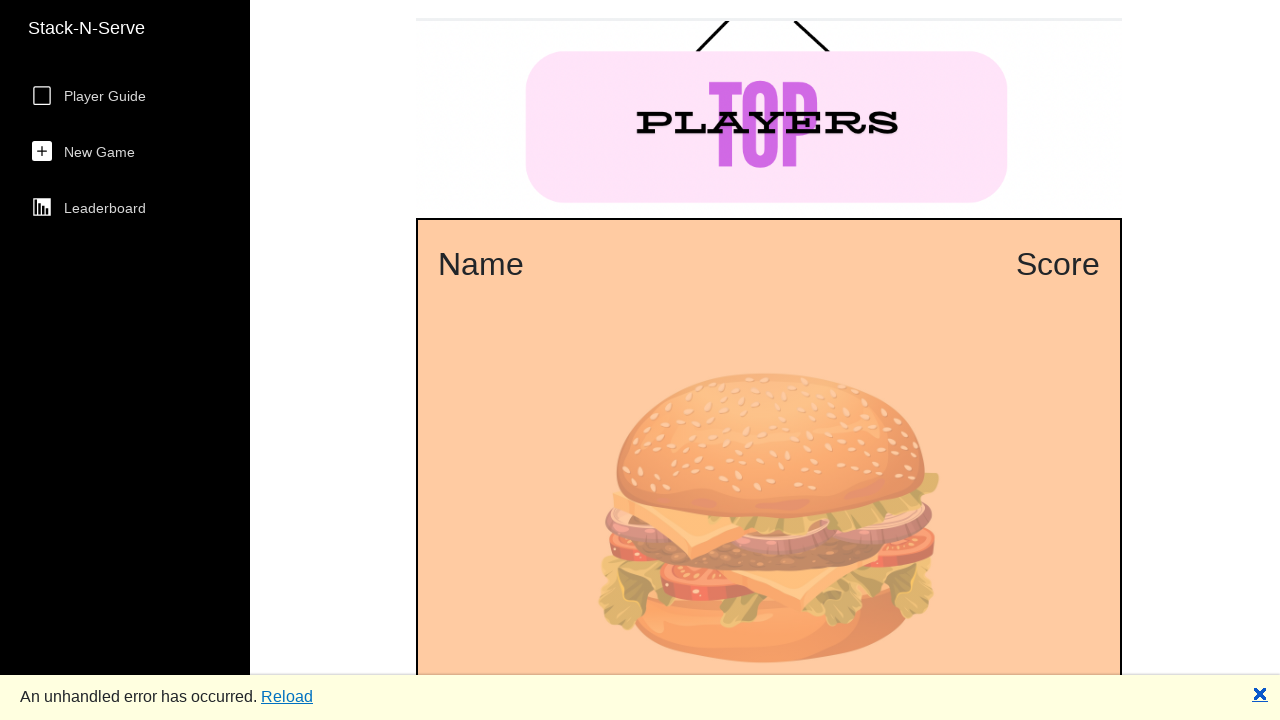